Navigates to Text Box section, fills in the full name and email fields, and submits the form

Starting URL: https://demoqa.com/elements

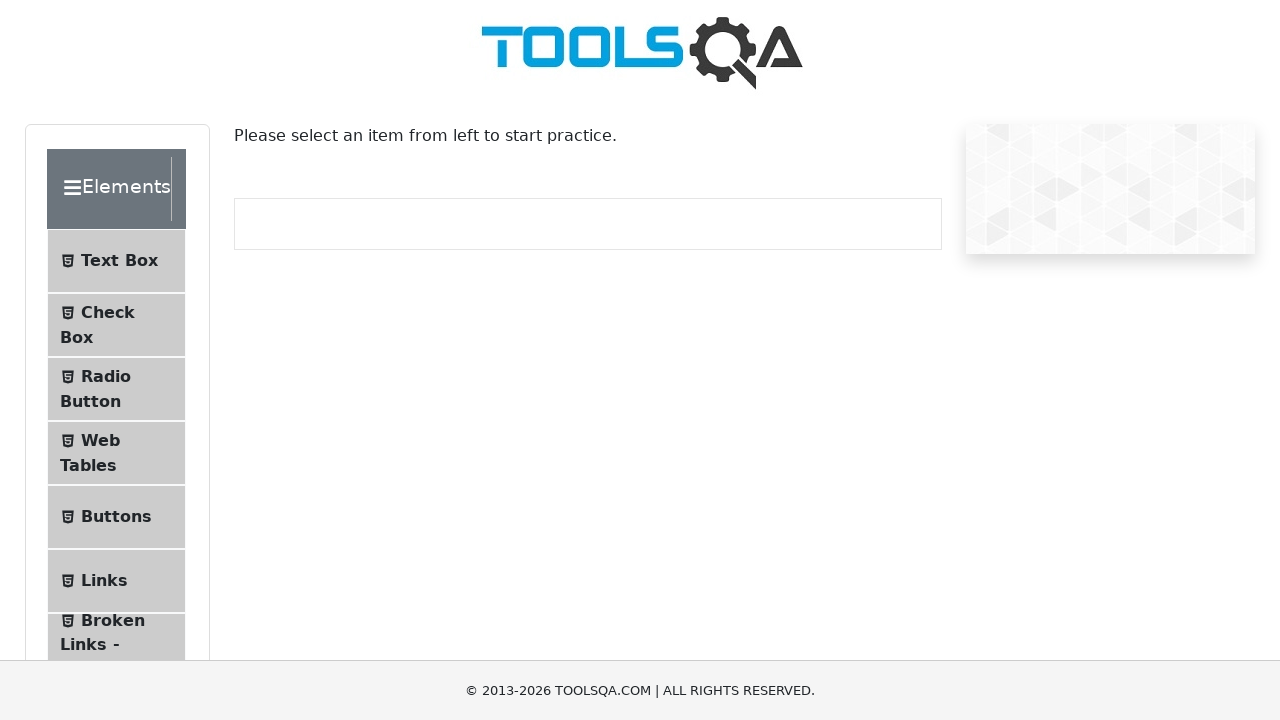

Clicked on Text Box menu item at (119, 261) on span:has-text('Text Box')
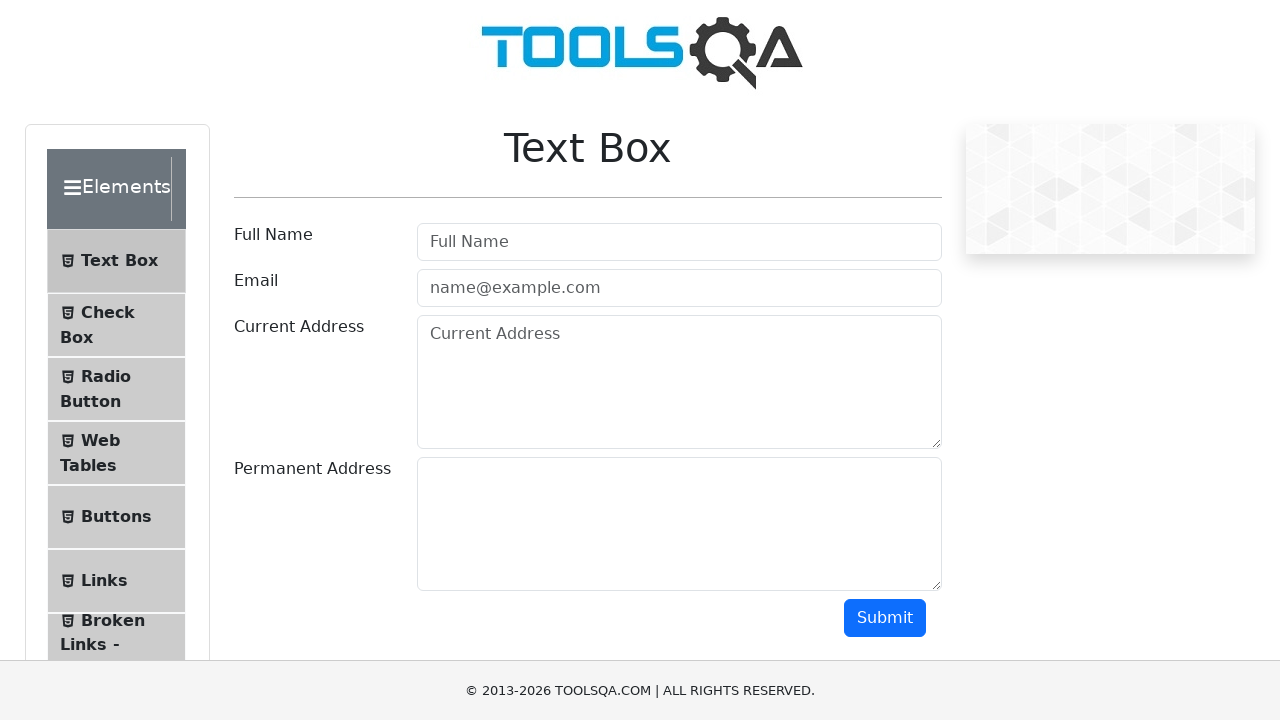

Clicked on full name field at (679, 242) on #userName
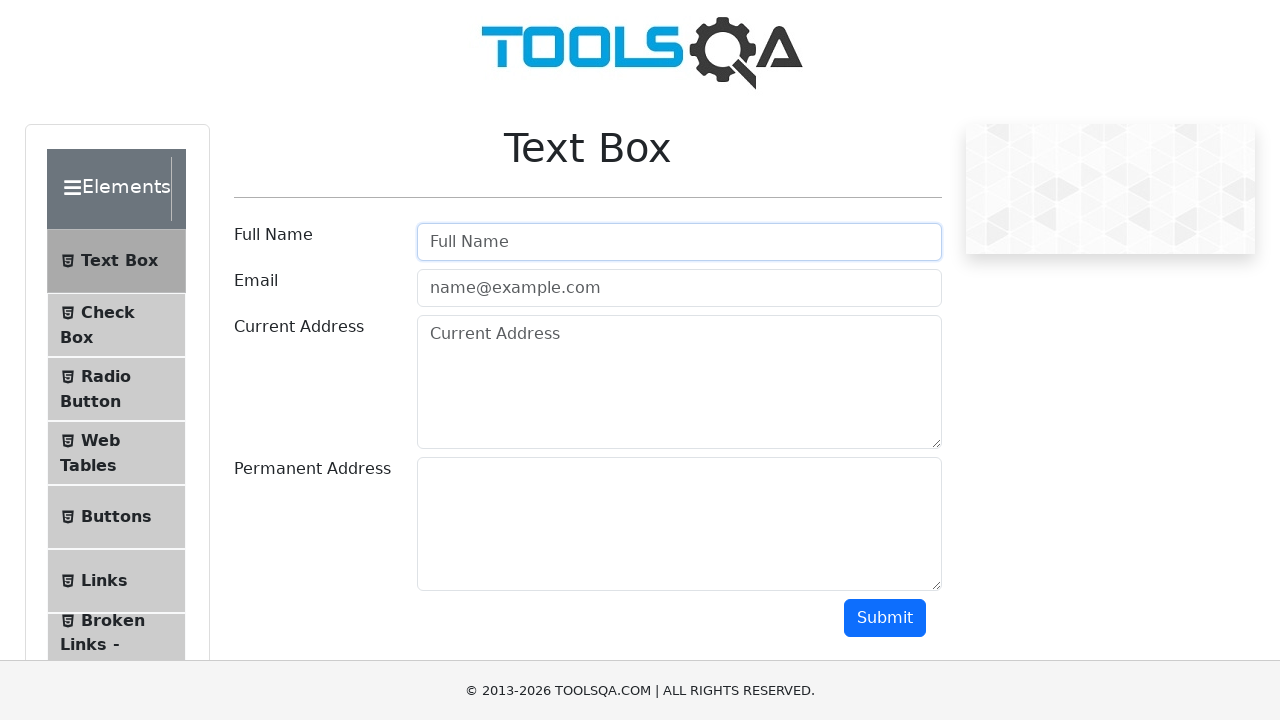

Filled full name field with 'Adam Adams' on #userName
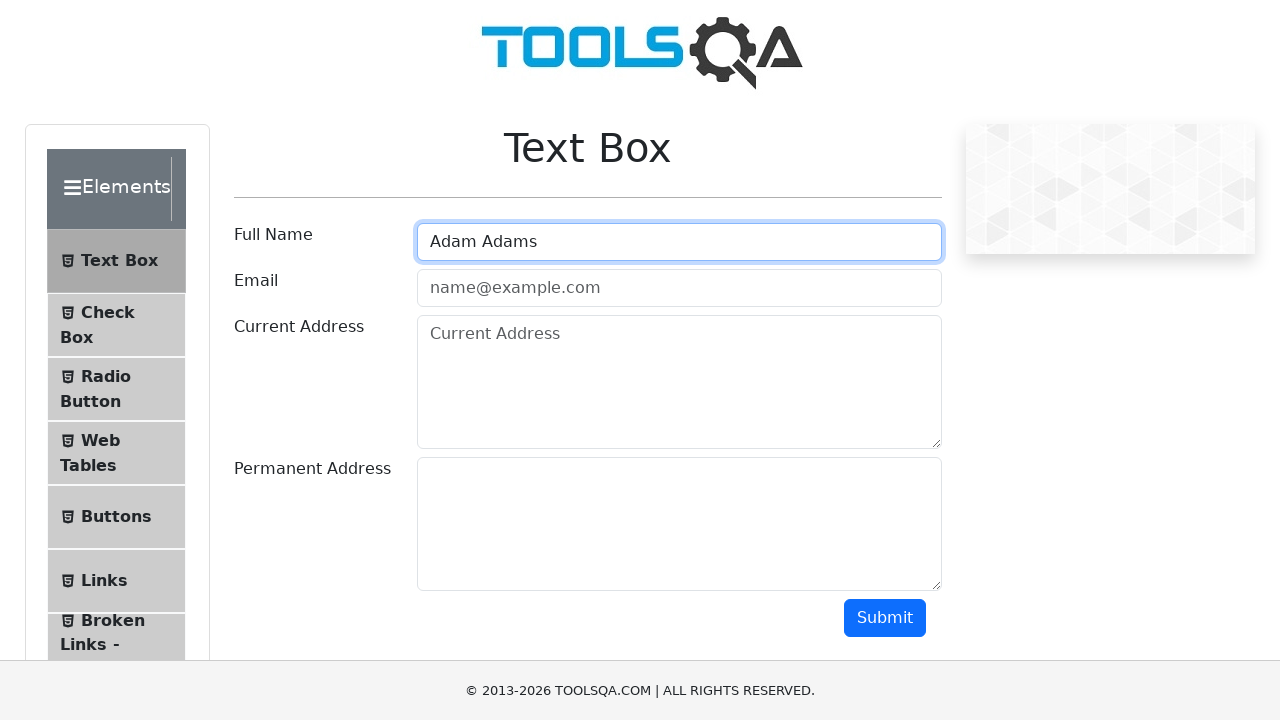

Clicked on email field at (679, 288) on #userEmail
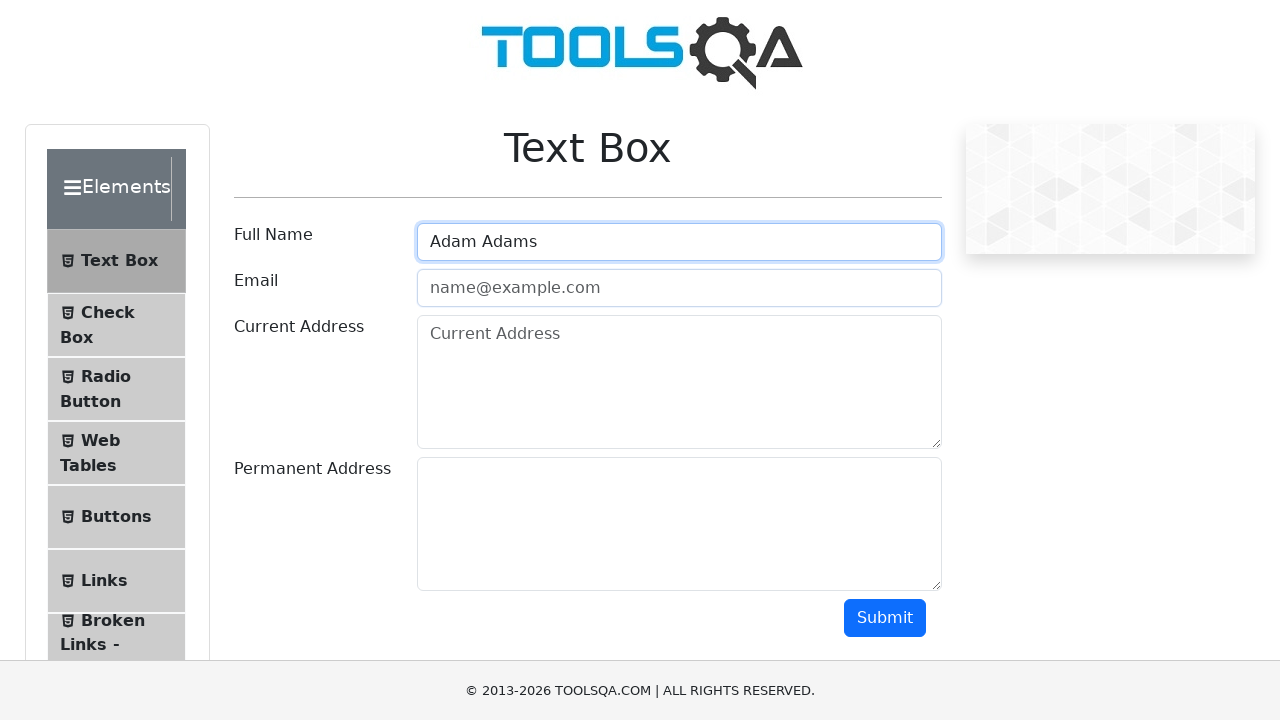

Filled email field with 'adam@gmail.com' on #userEmail
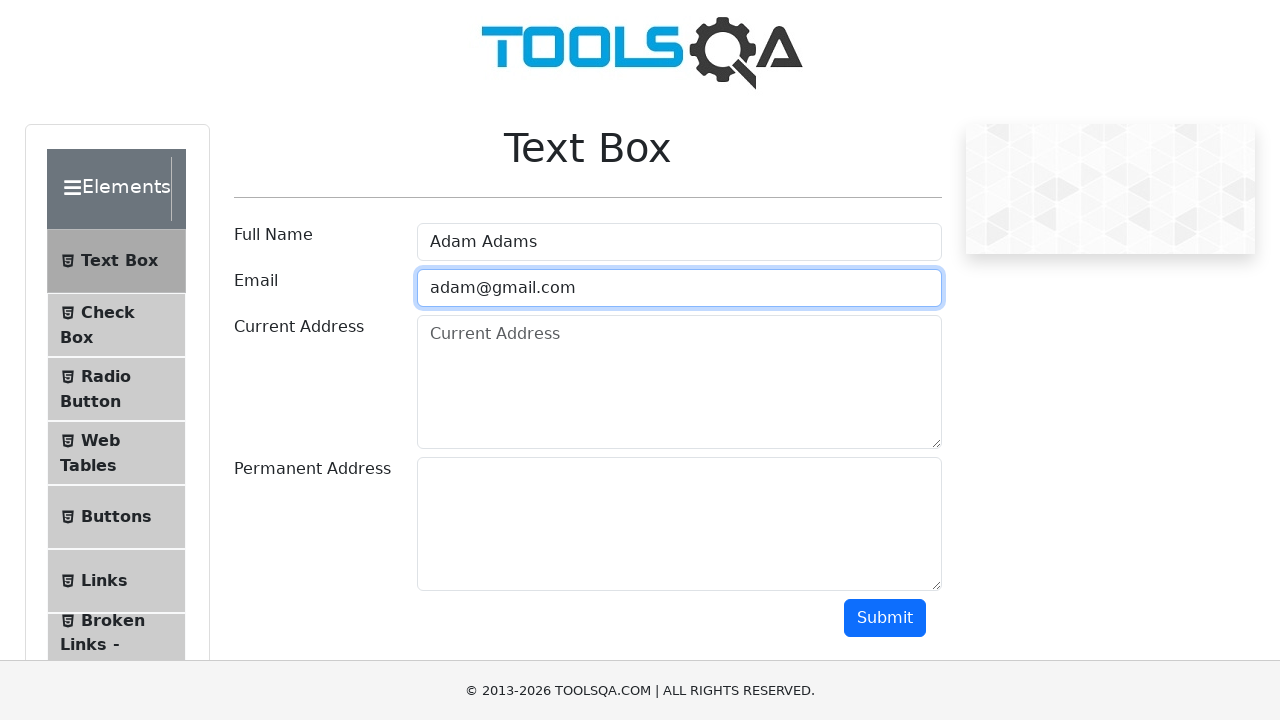

Clicked submit button to submit the form at (885, 618) on #submit
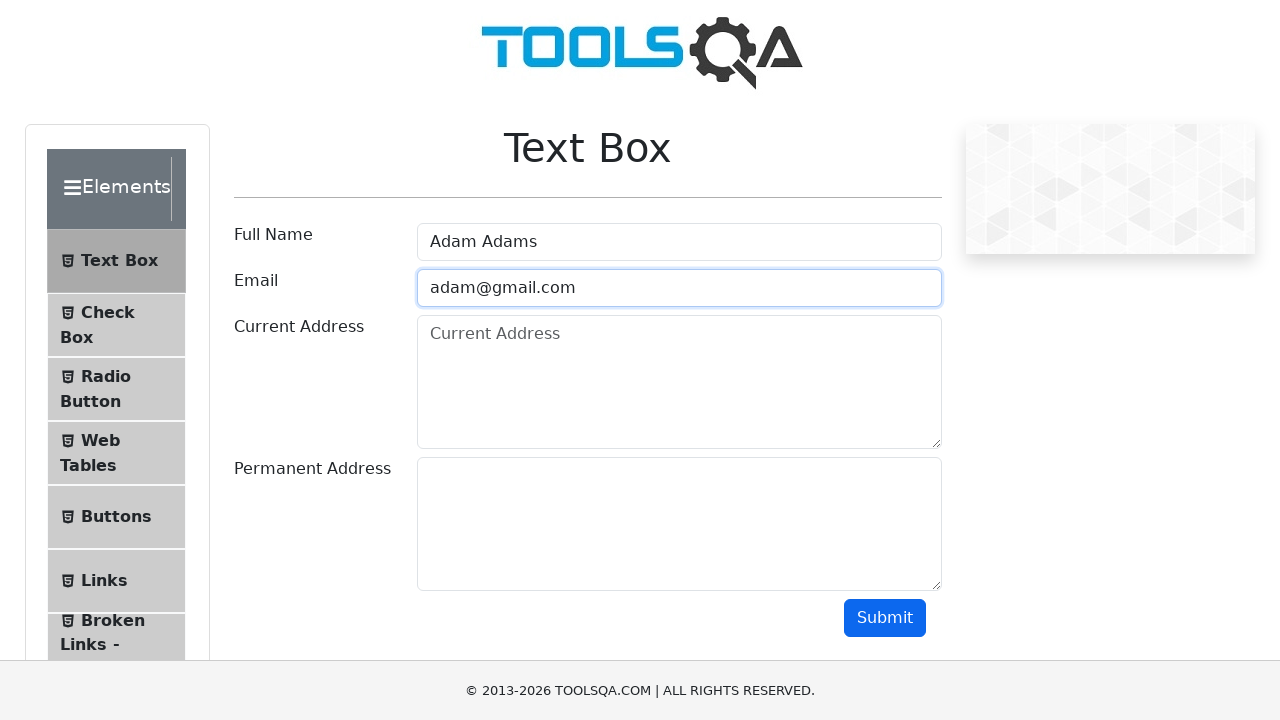

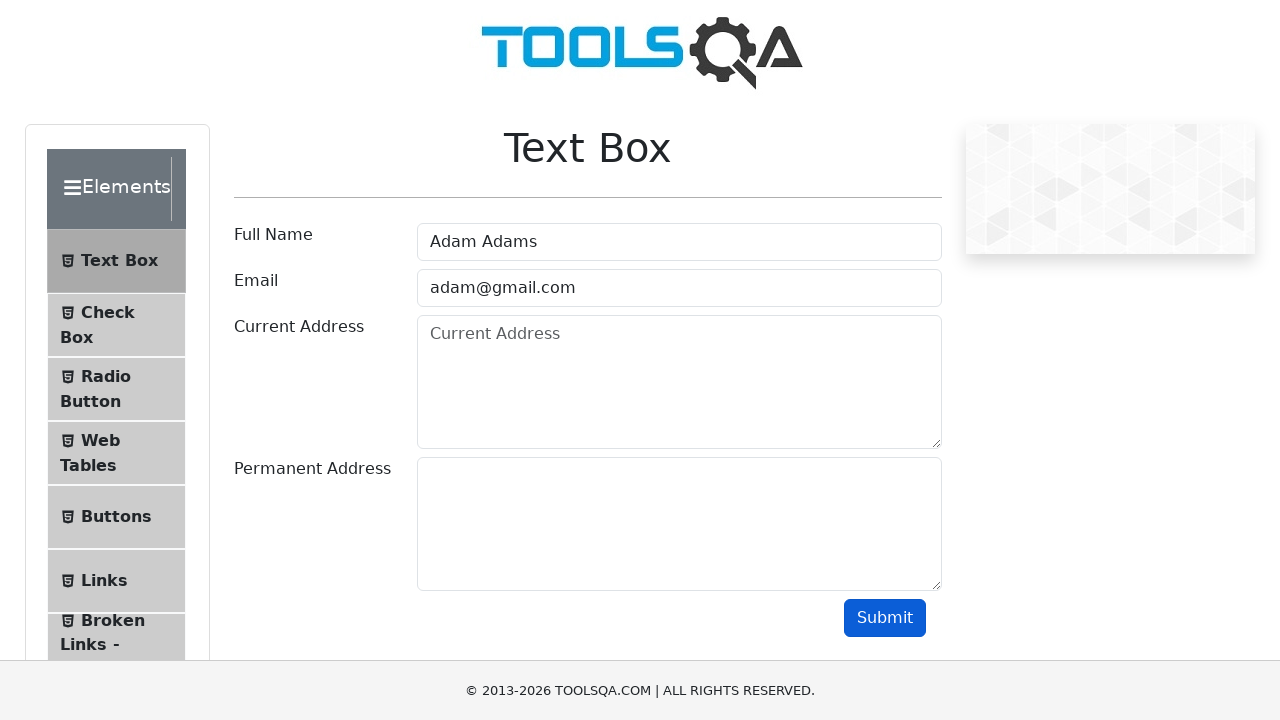